Tests JavaScript confirmation alert handling by clicking a button to trigger the alert, accepting it, and verifying the result message displays correctly.

Starting URL: http://the-internet.herokuapp.com/javascript_alerts

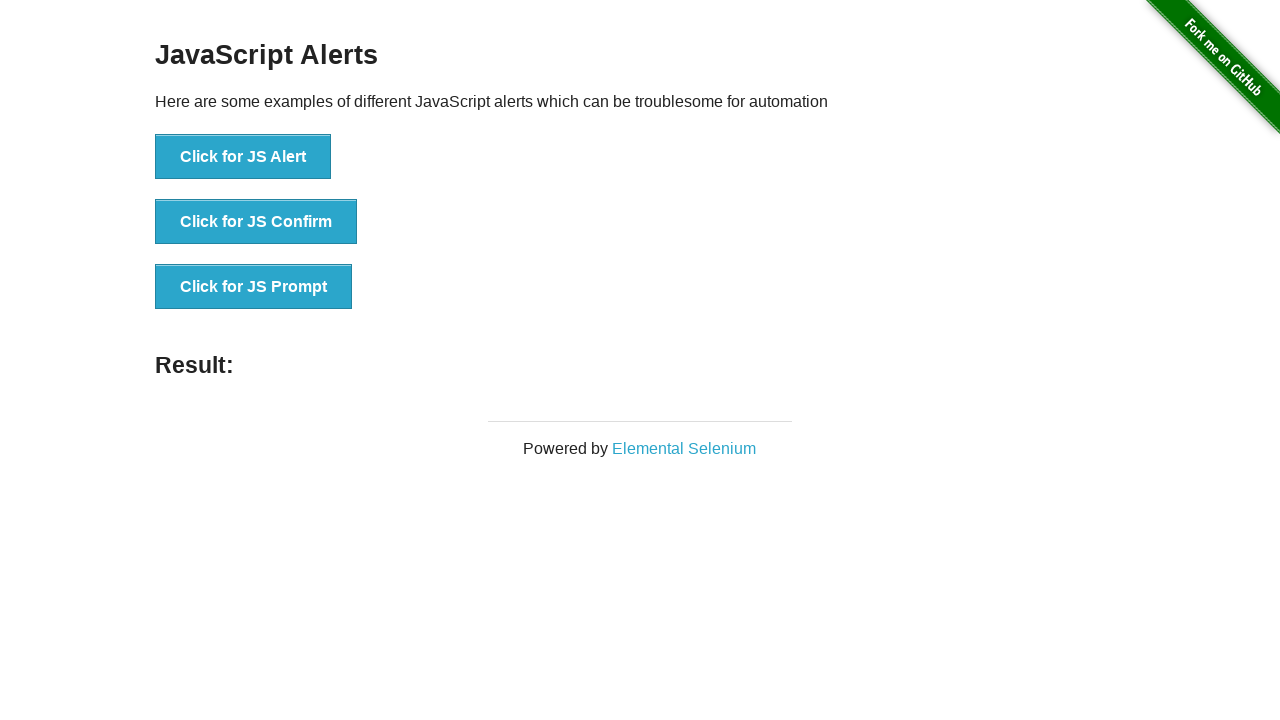

Clicked the second button to trigger JavaScript confirmation alert at (256, 222) on css=button >> nth=1
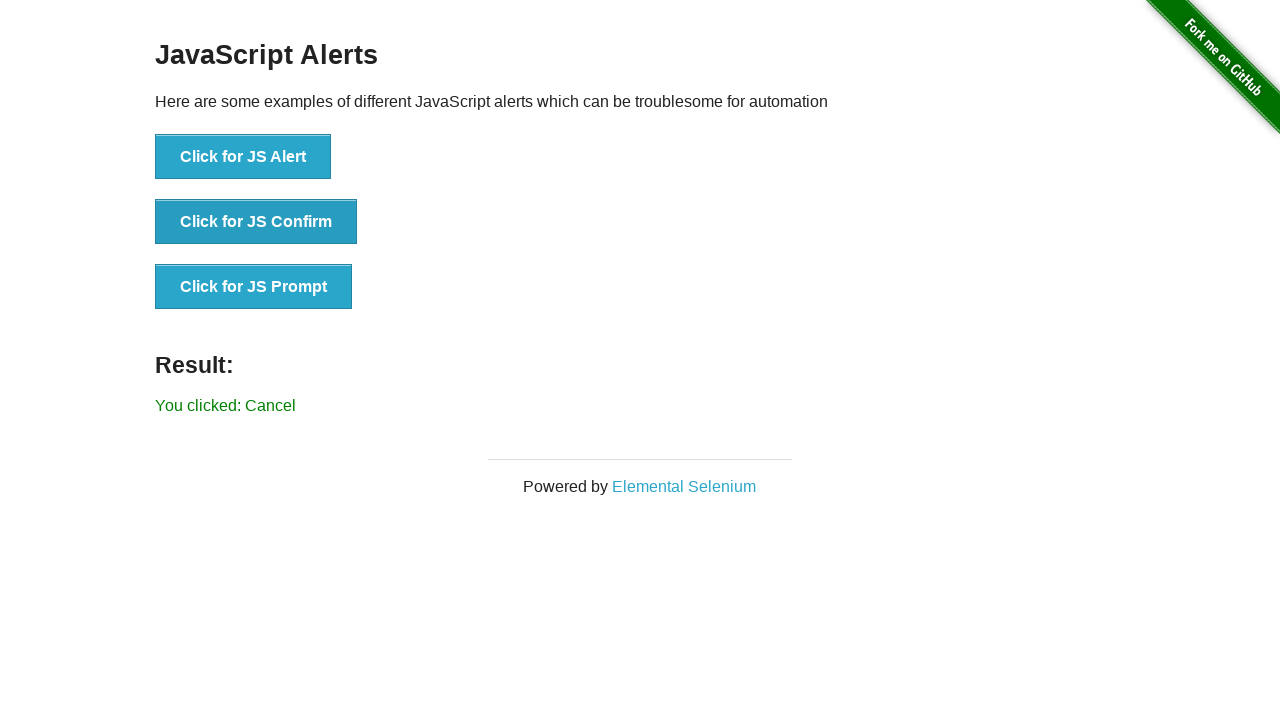

Set up dialog handler to accept confirmation alert
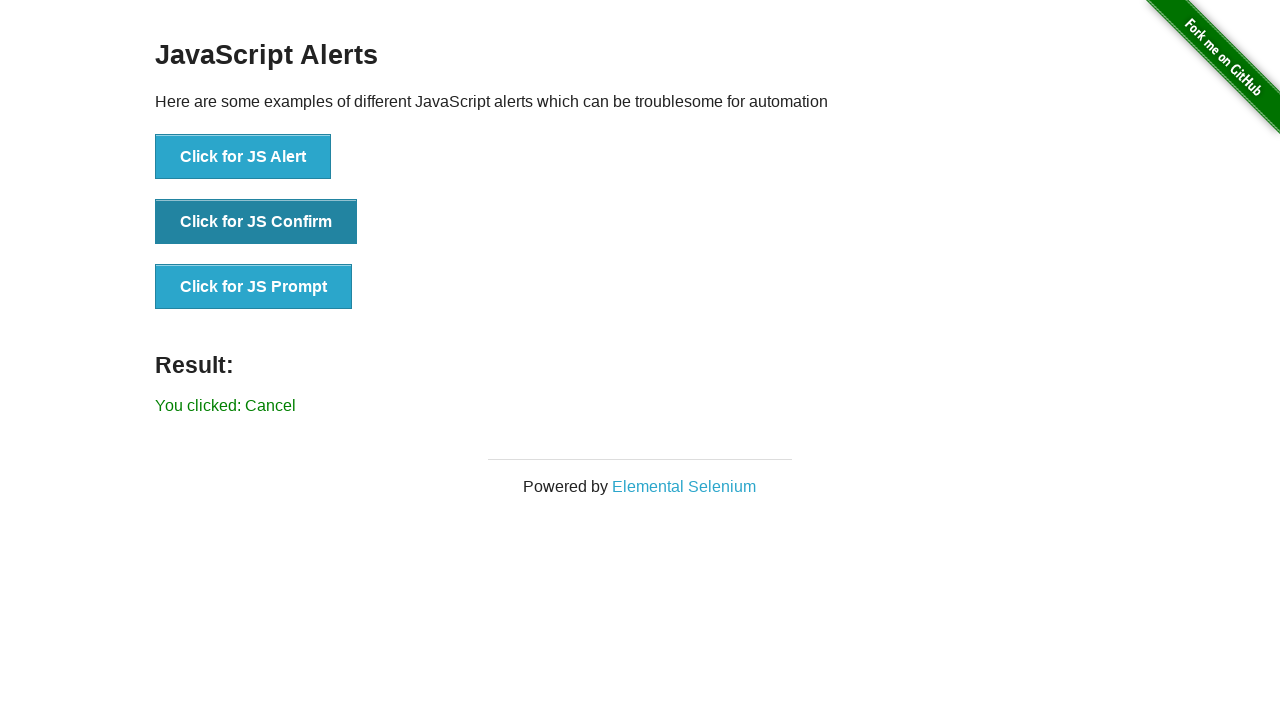

Clicked the second button again to trigger confirmation alert with handler active at (256, 222) on css=button >> nth=1
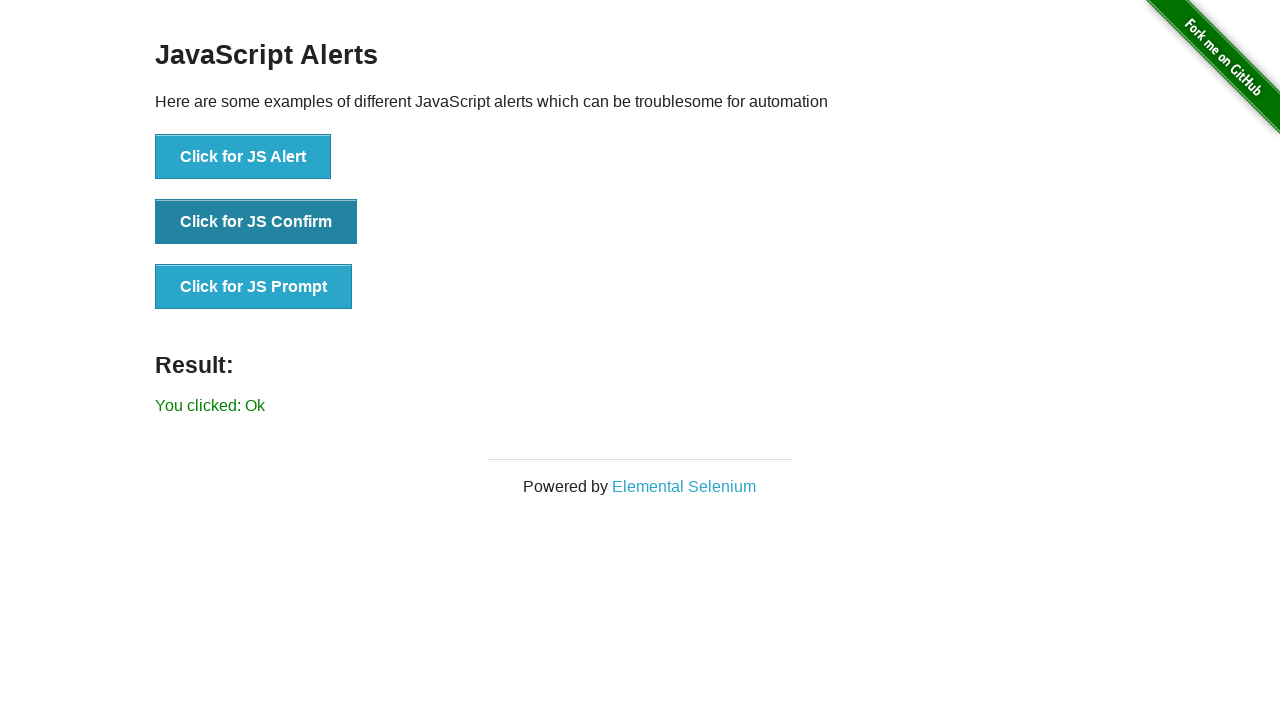

Result message element loaded
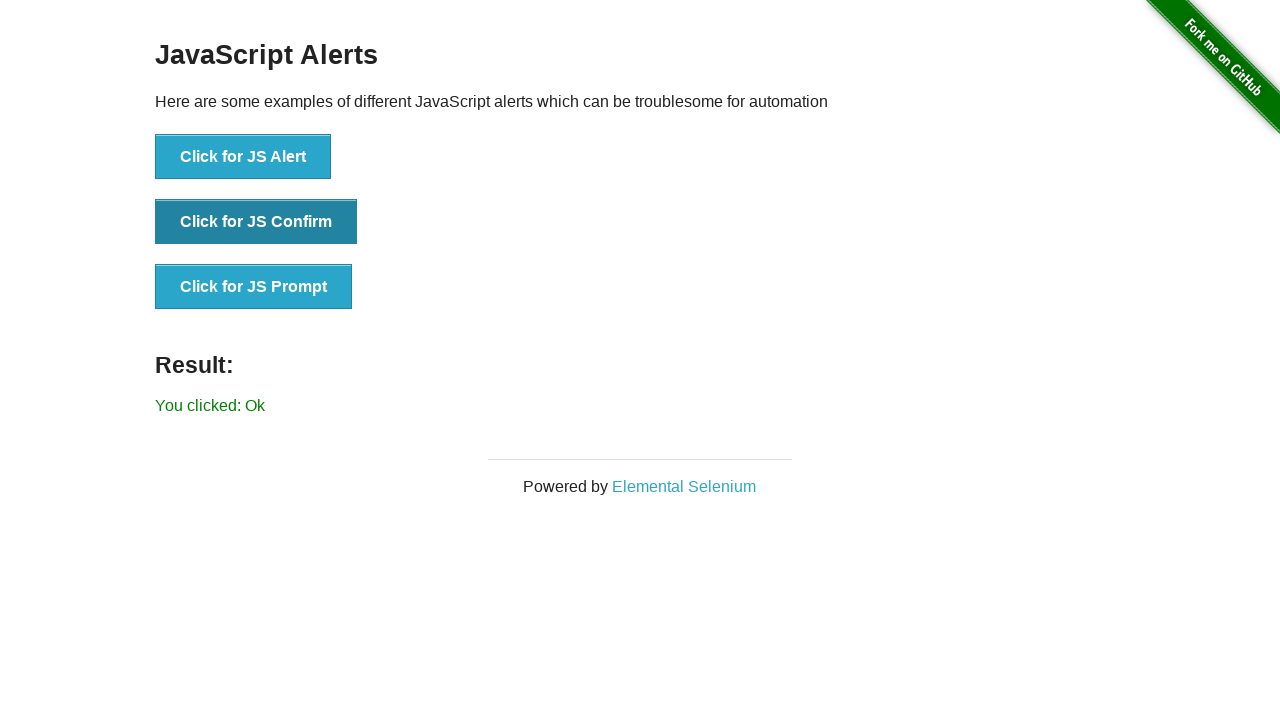

Verified result message displays 'You clicked: Ok'
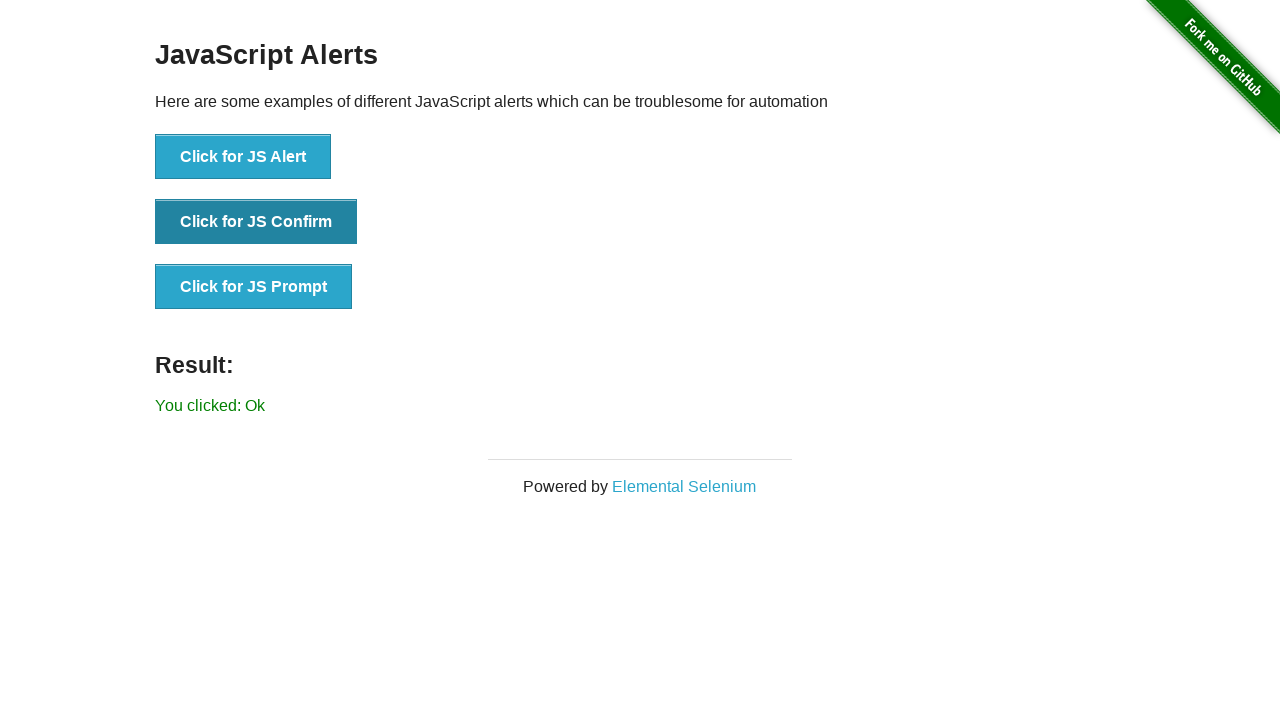

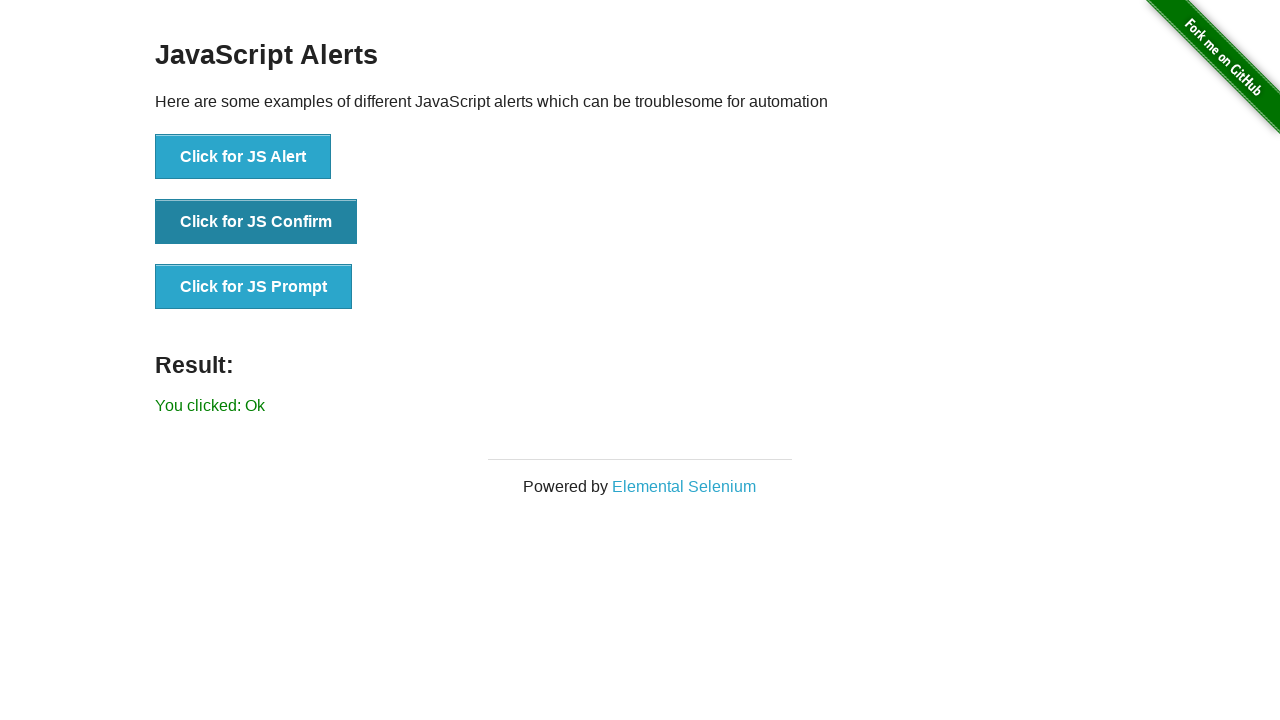